Tests the e-commerce flow on Demoblaze by navigating to the Laptops category, viewing a specific product, adding it to cart via the add to cart button, accepting the alert confirmation, and navigating to the cart to verify the item was added.

Starting URL: https://www.demoblaze.com/#

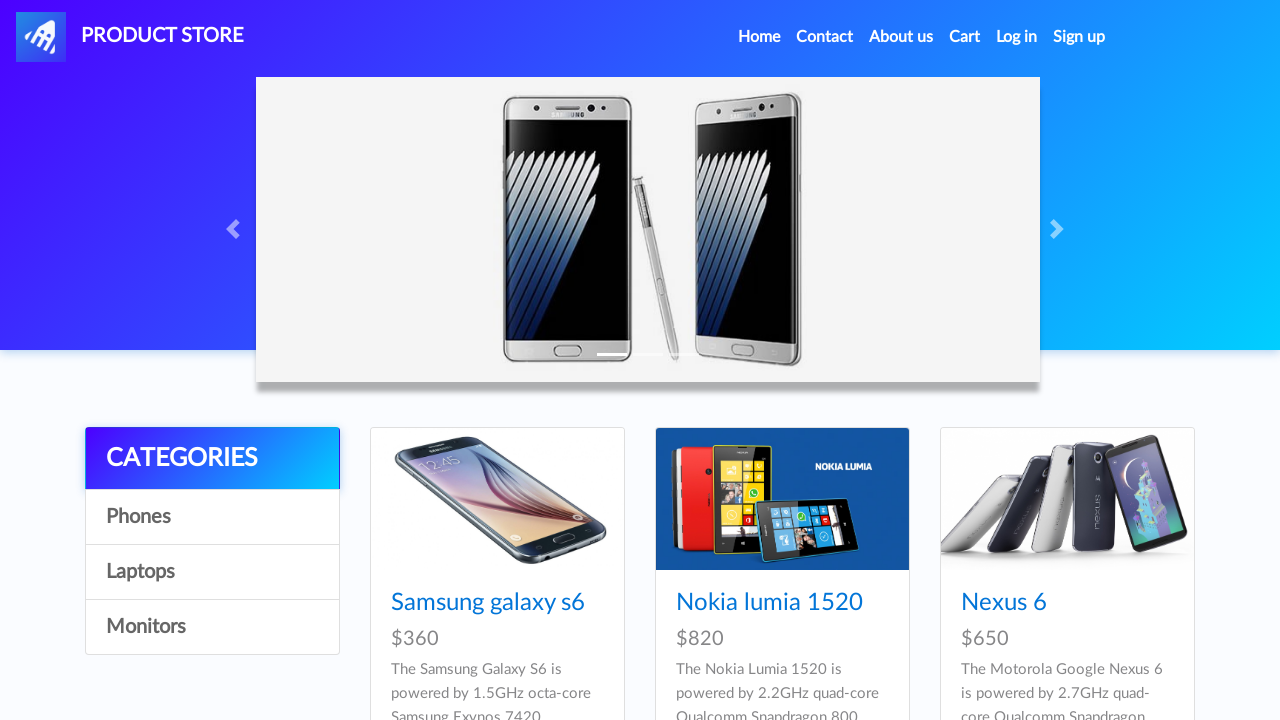

Clicked on Laptops category at (212, 572) on text=Laptops
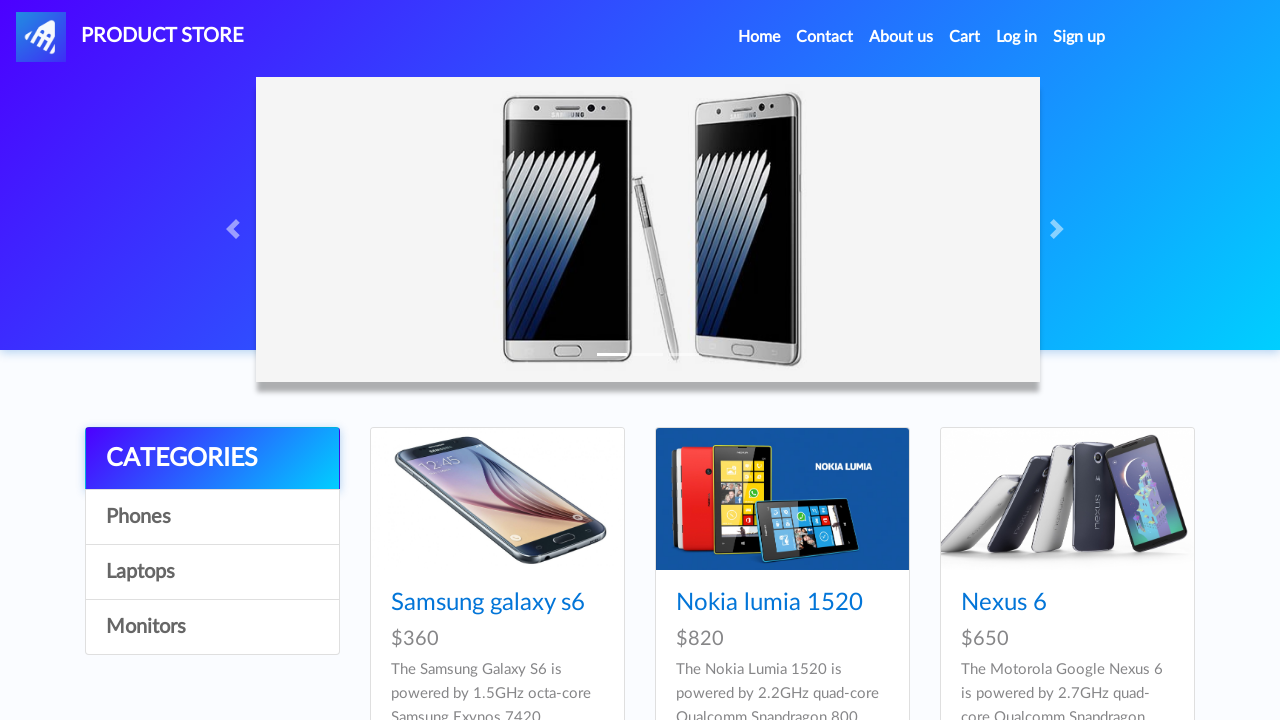

Navigated to specific product page (id=9)
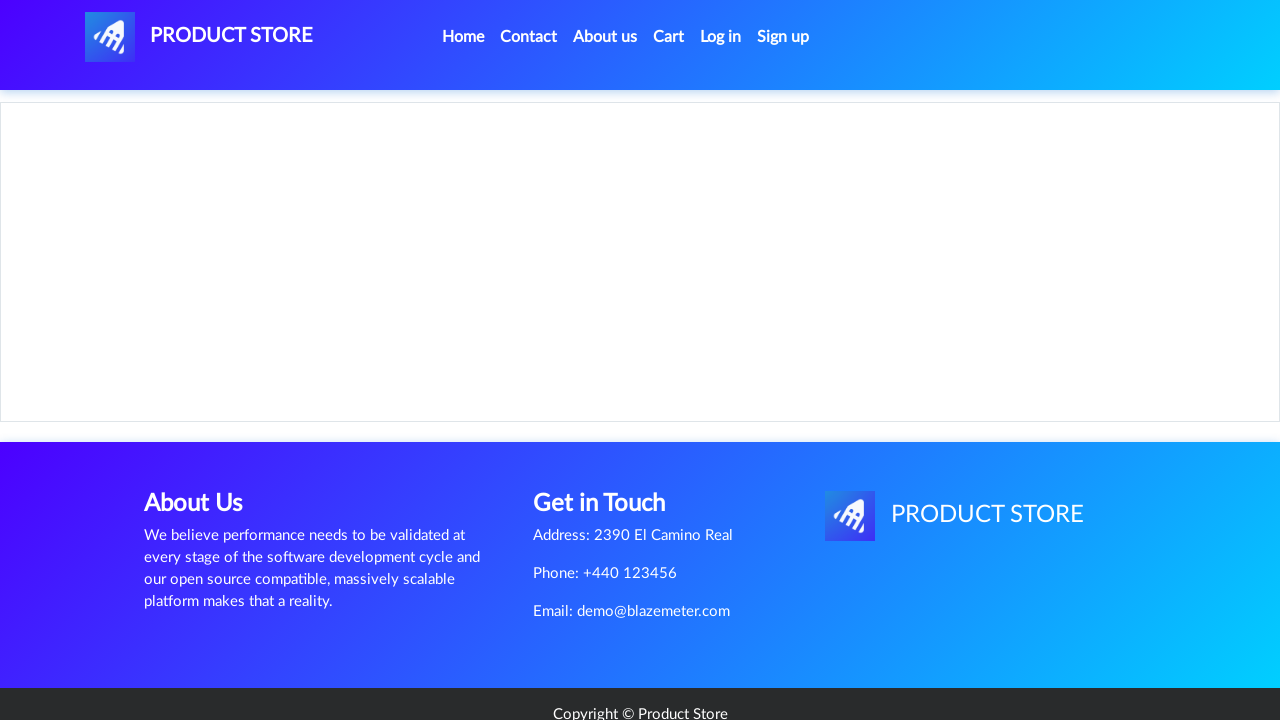

Add to cart button loaded on product page
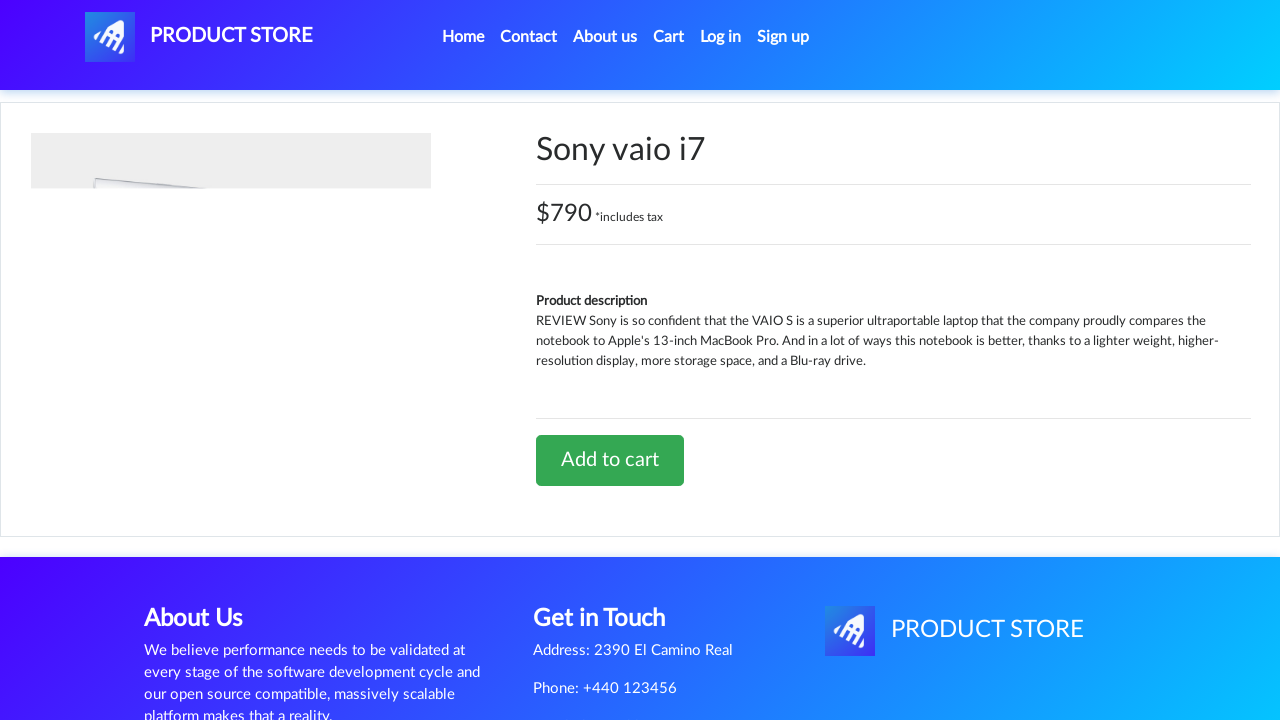

Clicked Add to cart button at (610, 460) on a.btn.btn-success.btn-lg
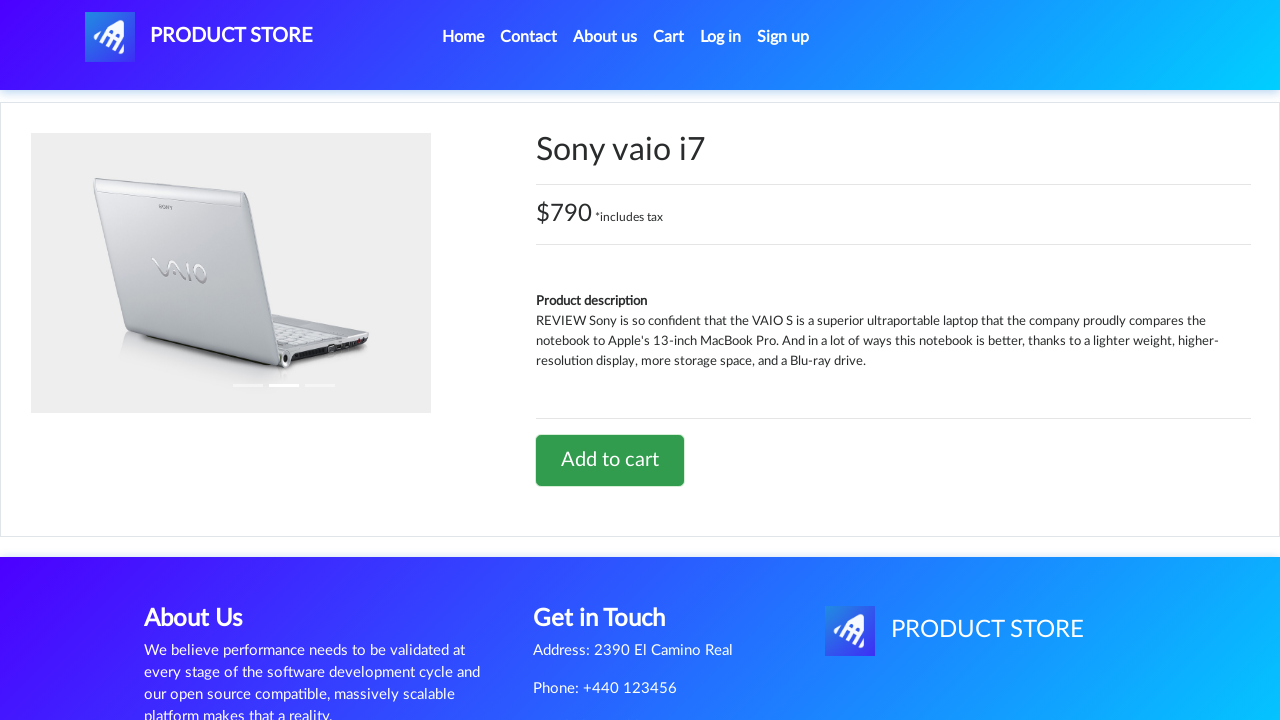

Alert confirmation accepted
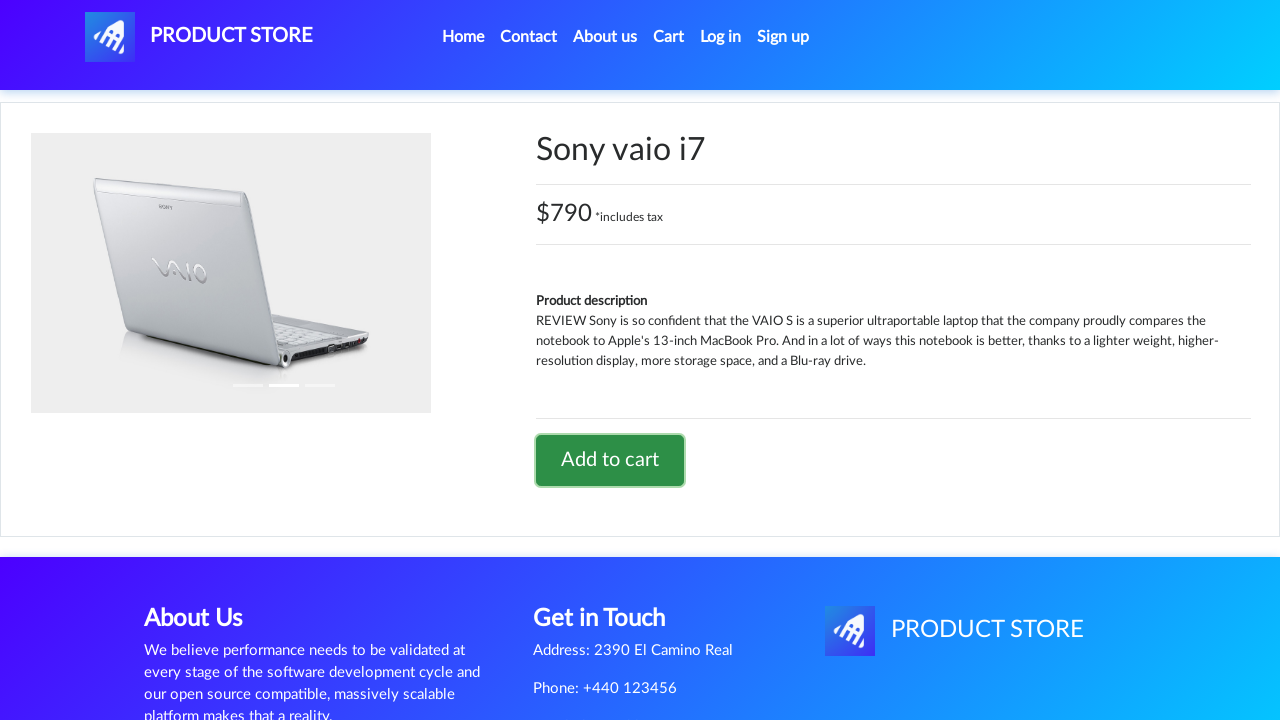

Clicked on Cart link at (669, 37) on text=Cart
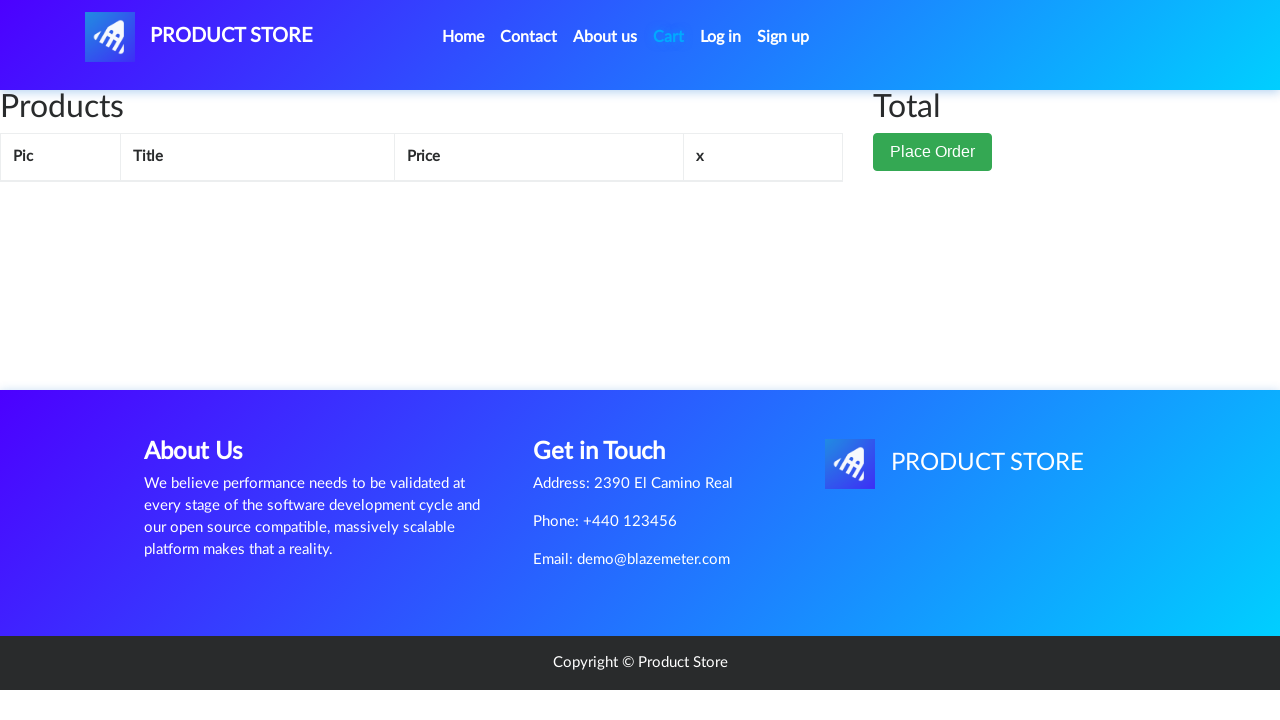

Cart page loaded and item verified in cart
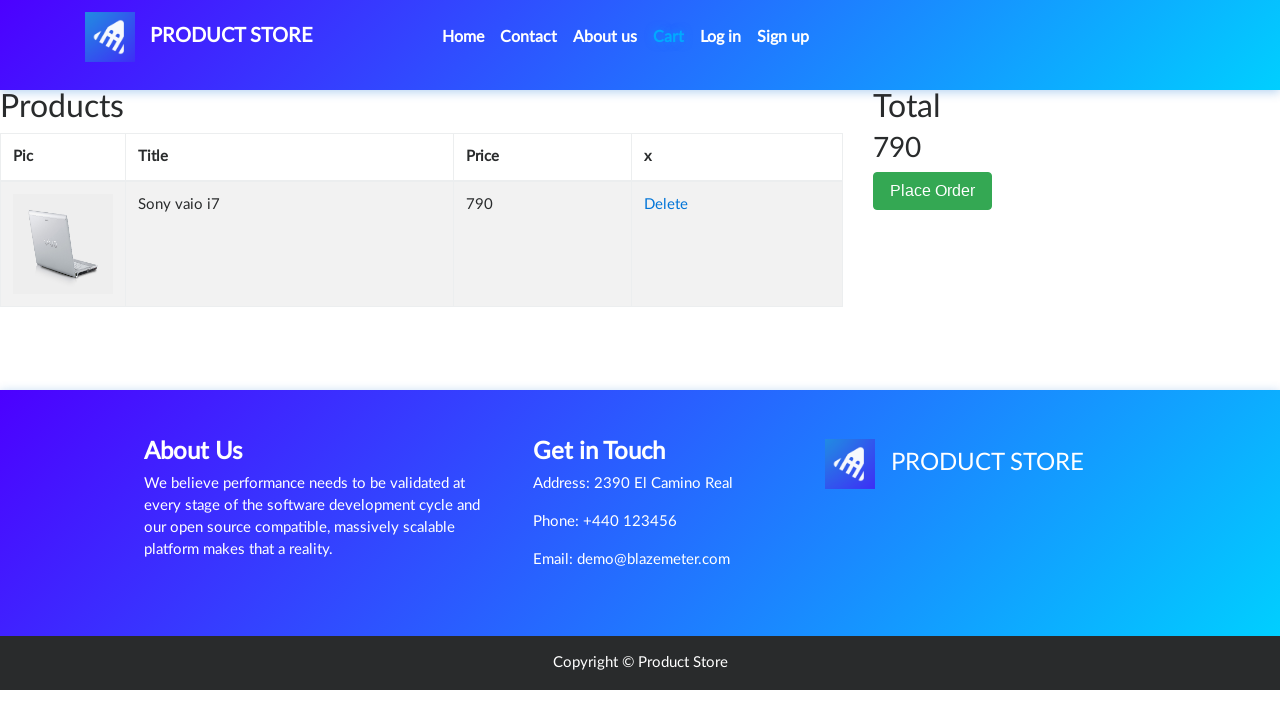

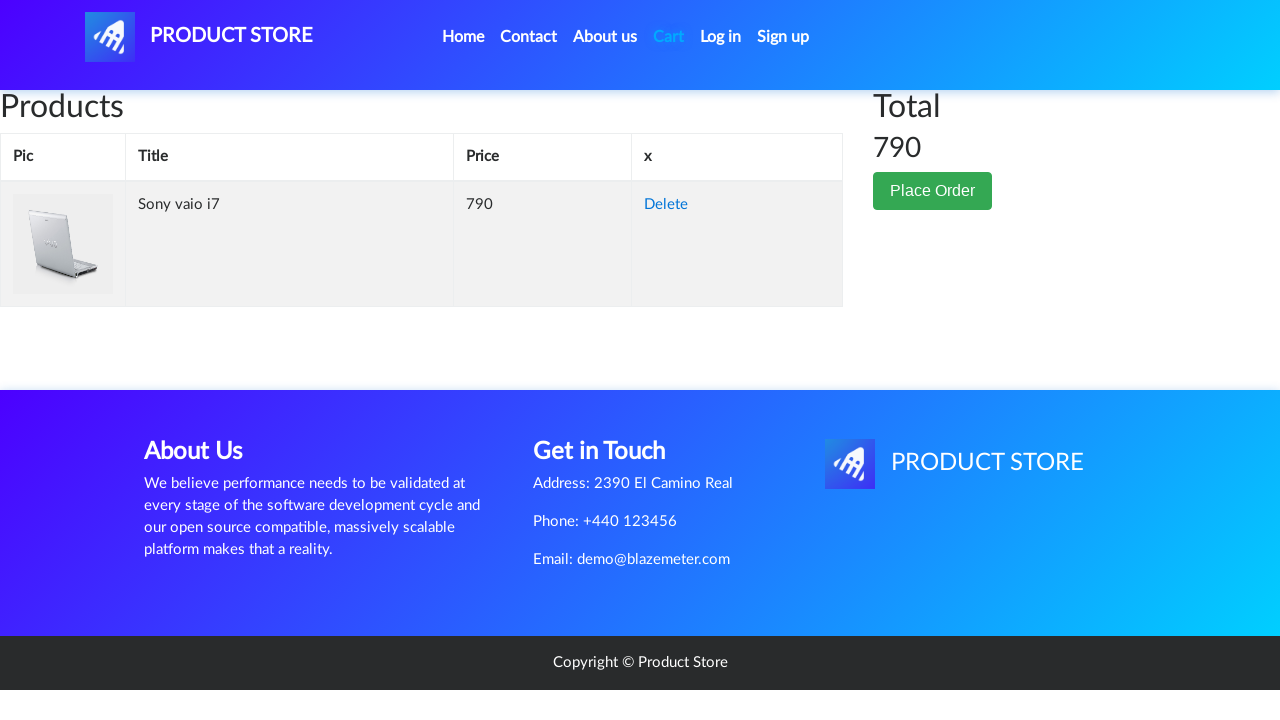